Tests that the todo counter displays the current number of items

Starting URL: https://demo.playwright.dev/todomvc

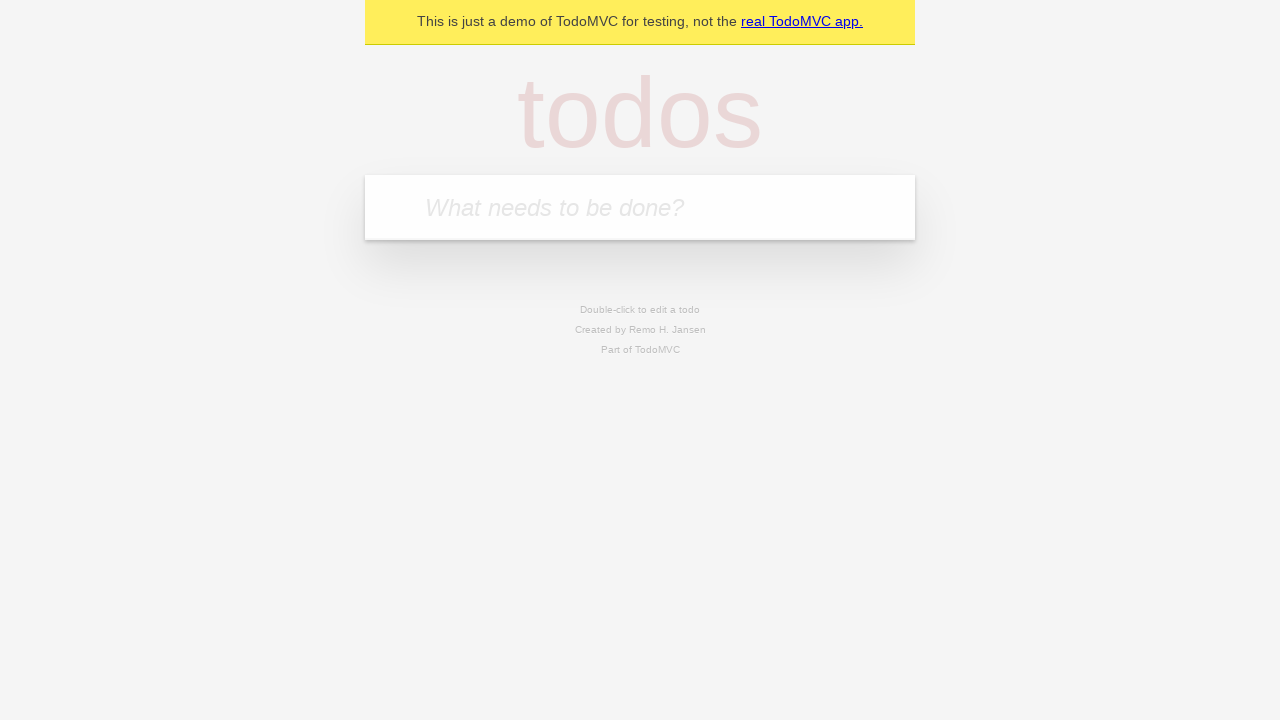

Filled todo input with 'buy some cheese' on internal:attr=[placeholder="What needs to be done?"i]
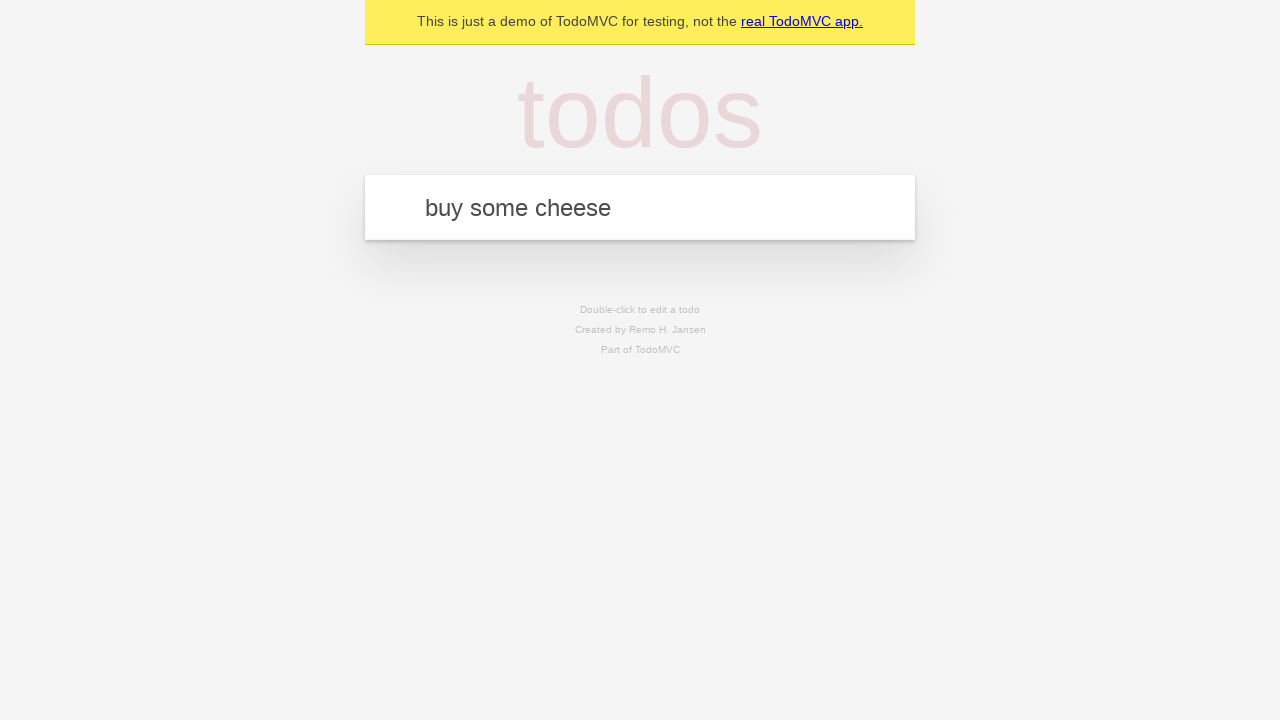

Pressed Enter to add first todo item on internal:attr=[placeholder="What needs to be done?"i]
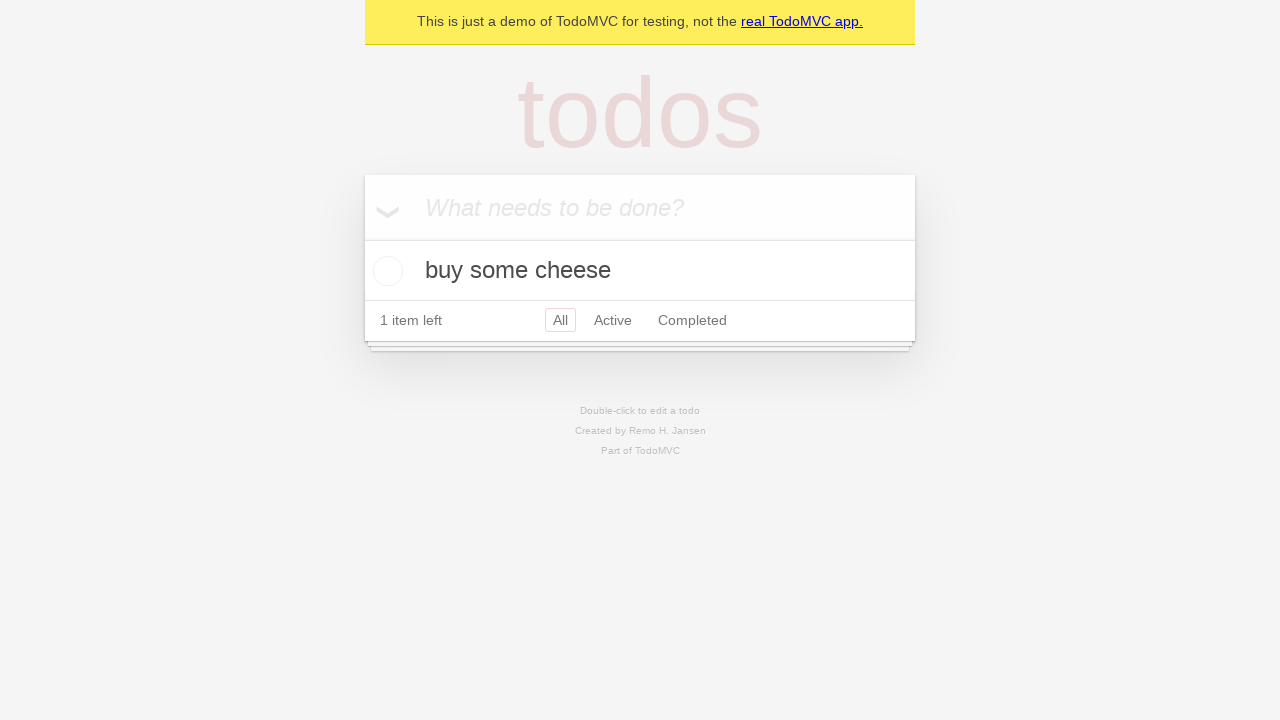

Todo counter element loaded after adding first item
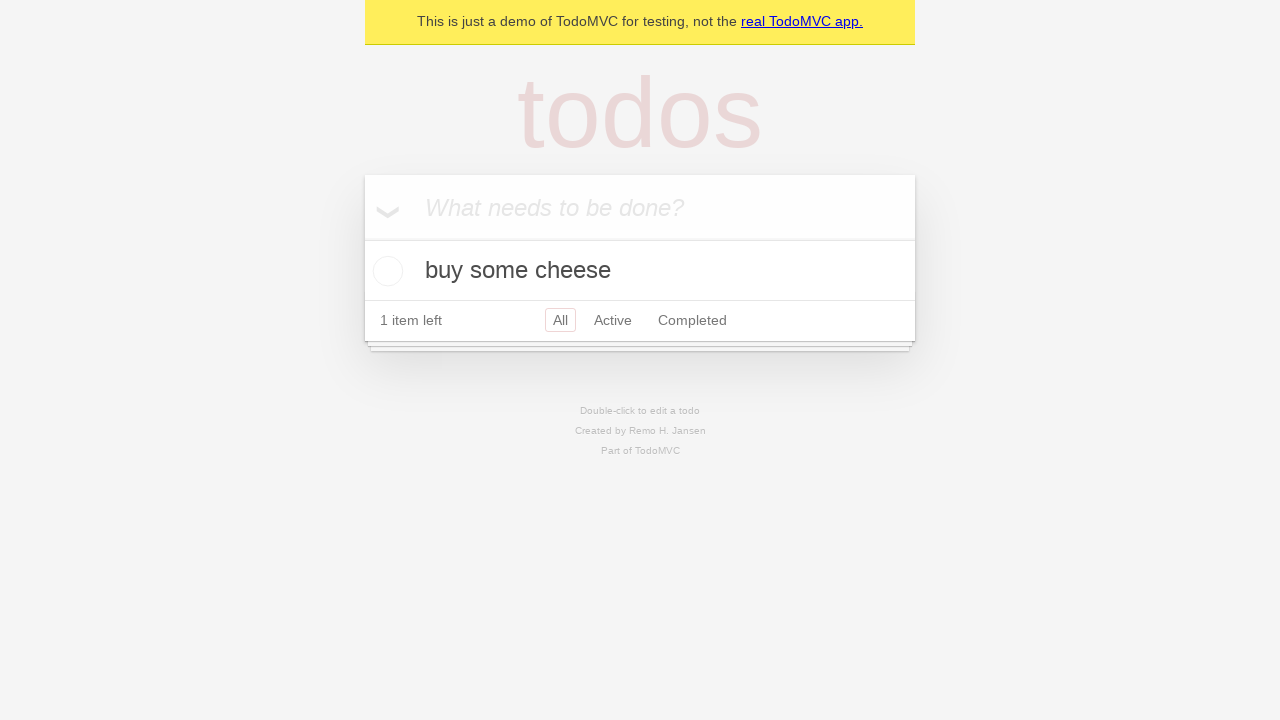

Filled todo input with 'feed the cat' on internal:attr=[placeholder="What needs to be done?"i]
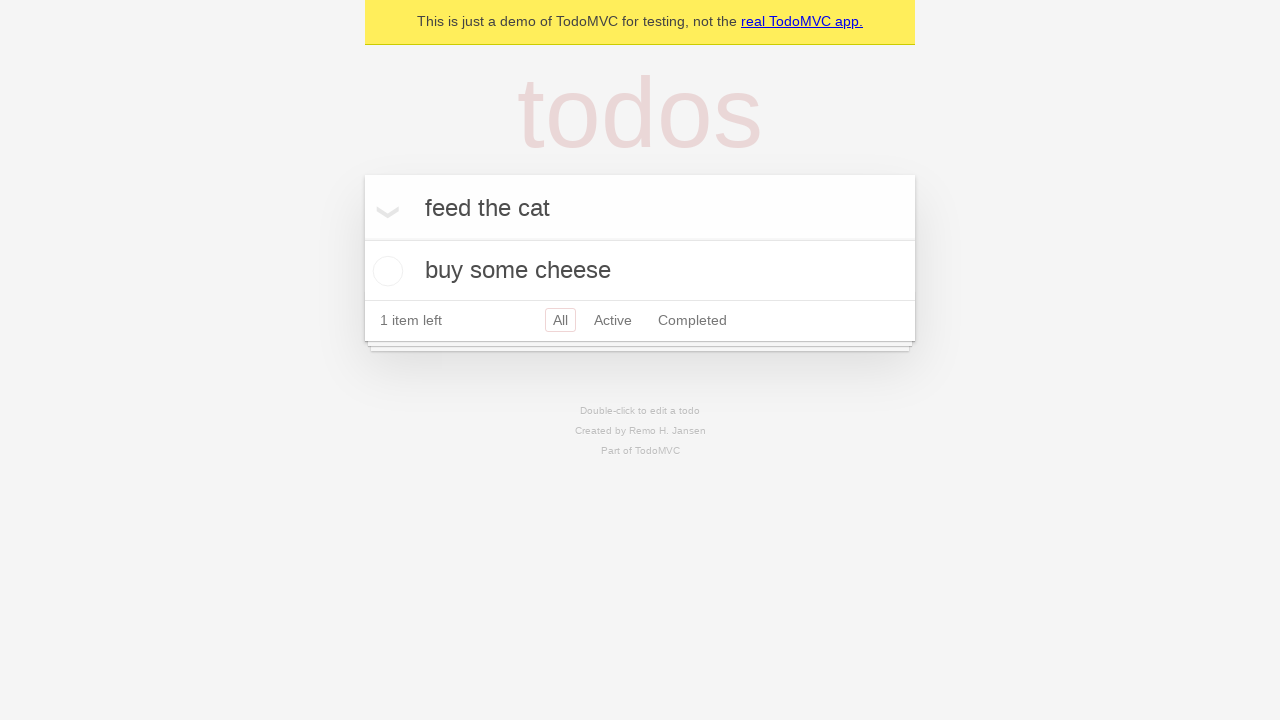

Pressed Enter to add second todo item on internal:attr=[placeholder="What needs to be done?"i]
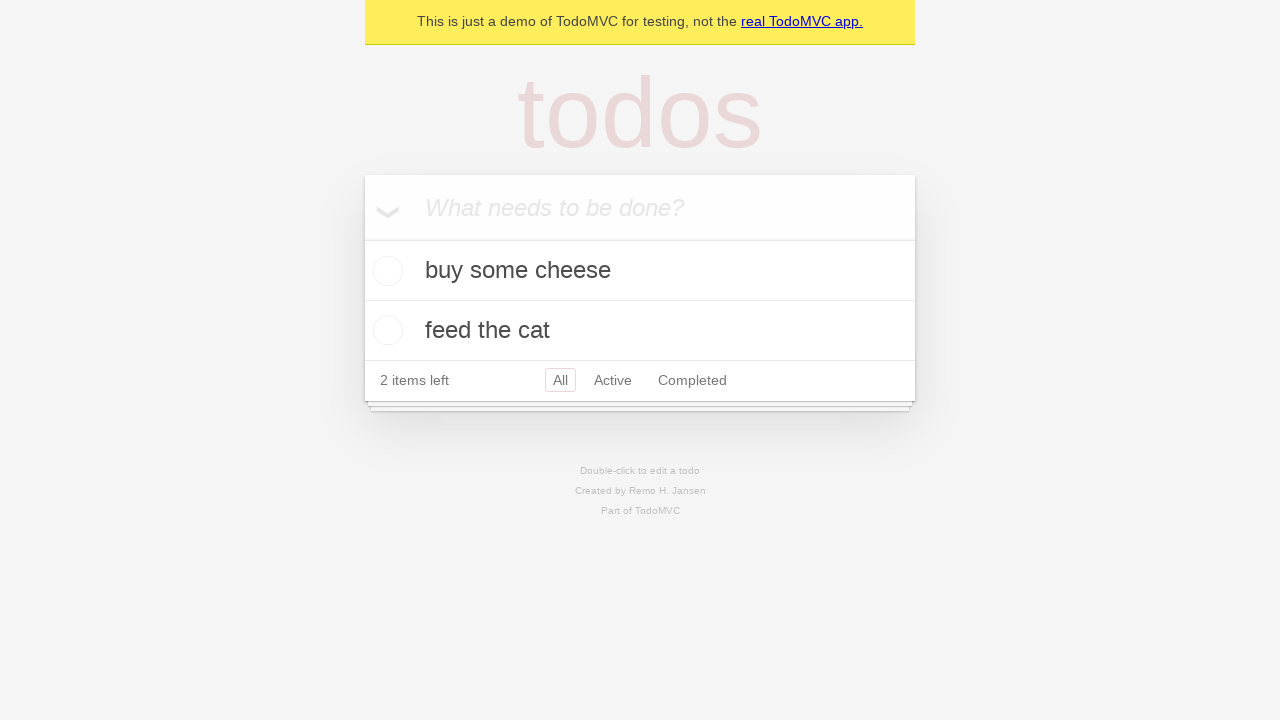

Todo counter now displays '2 items left'
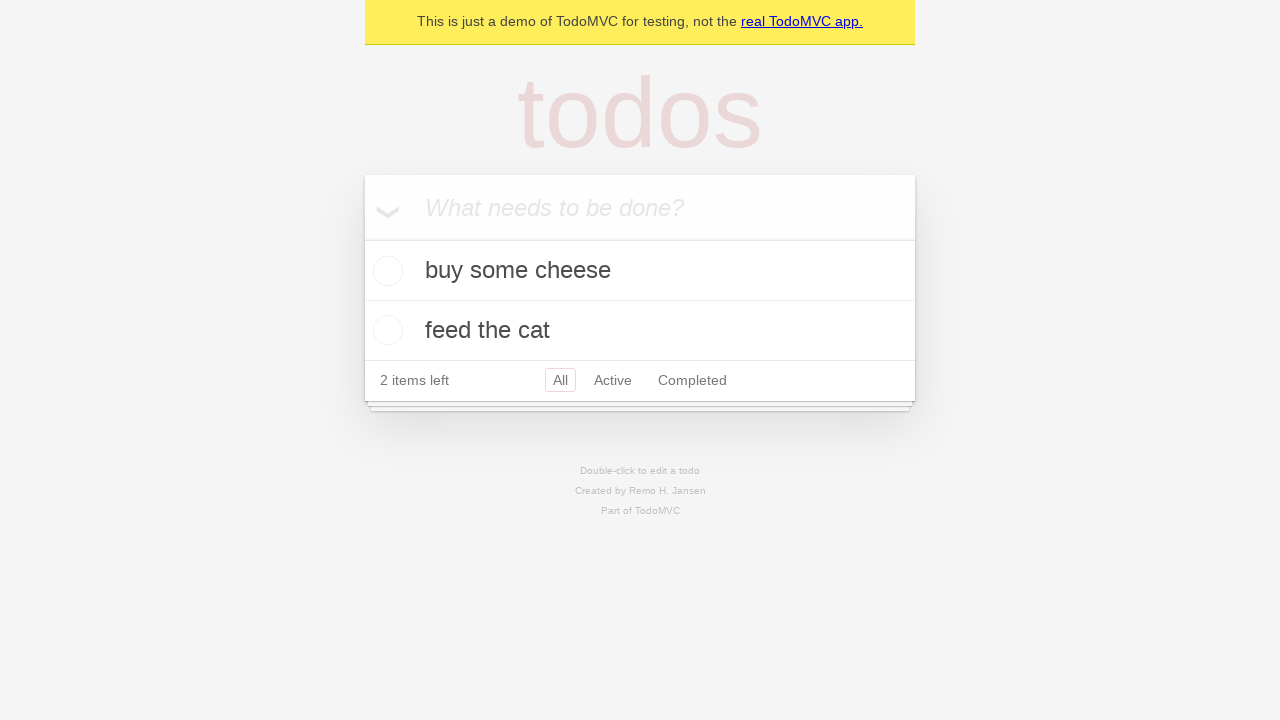

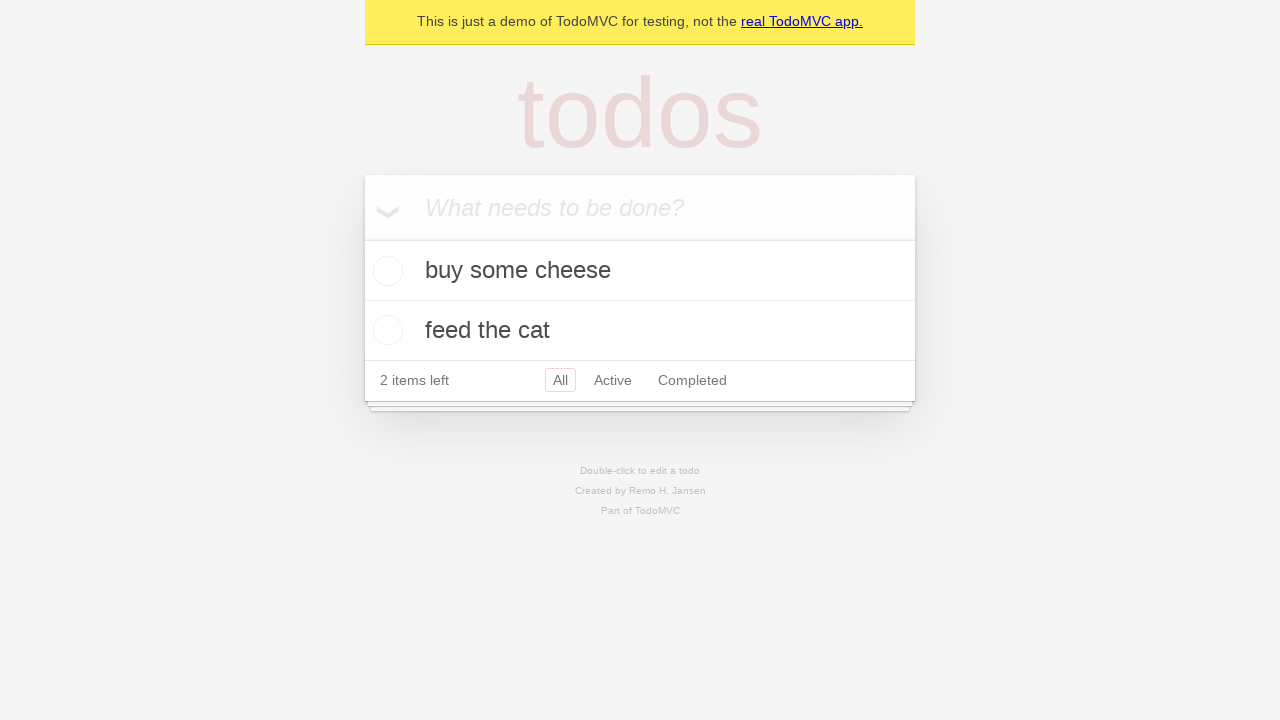